Navigates to the DemoBlaze store website and verifies the page title to confirm landing on the correct website

Starting URL: https://demoblaze.com/

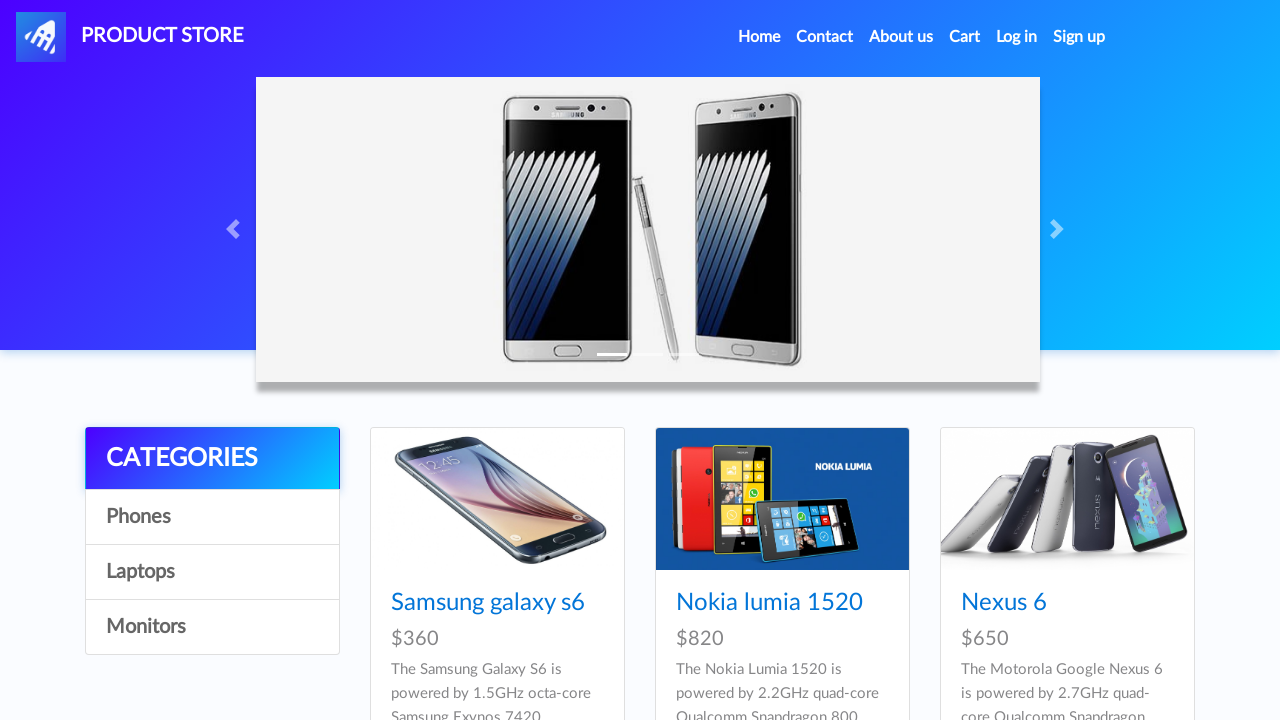

Retrieved page title from DemoBlaze store website
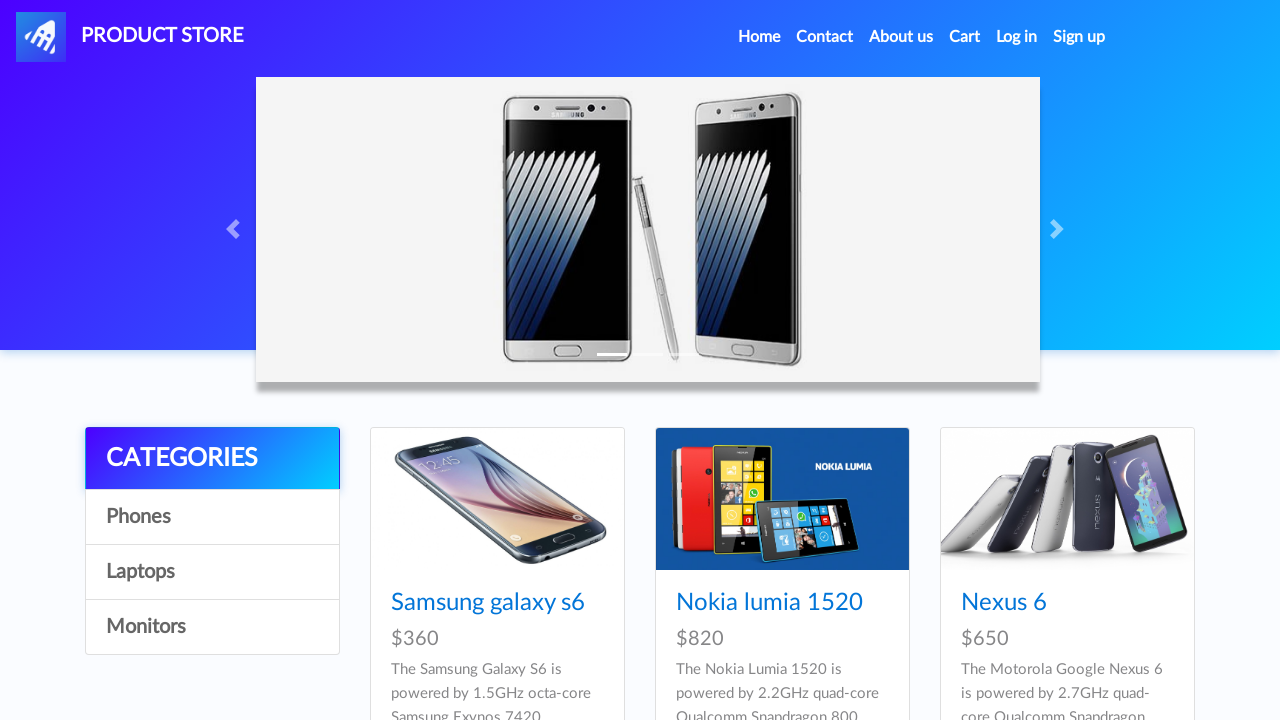

Verified page title is 'STORE' - landing on correct website confirmed
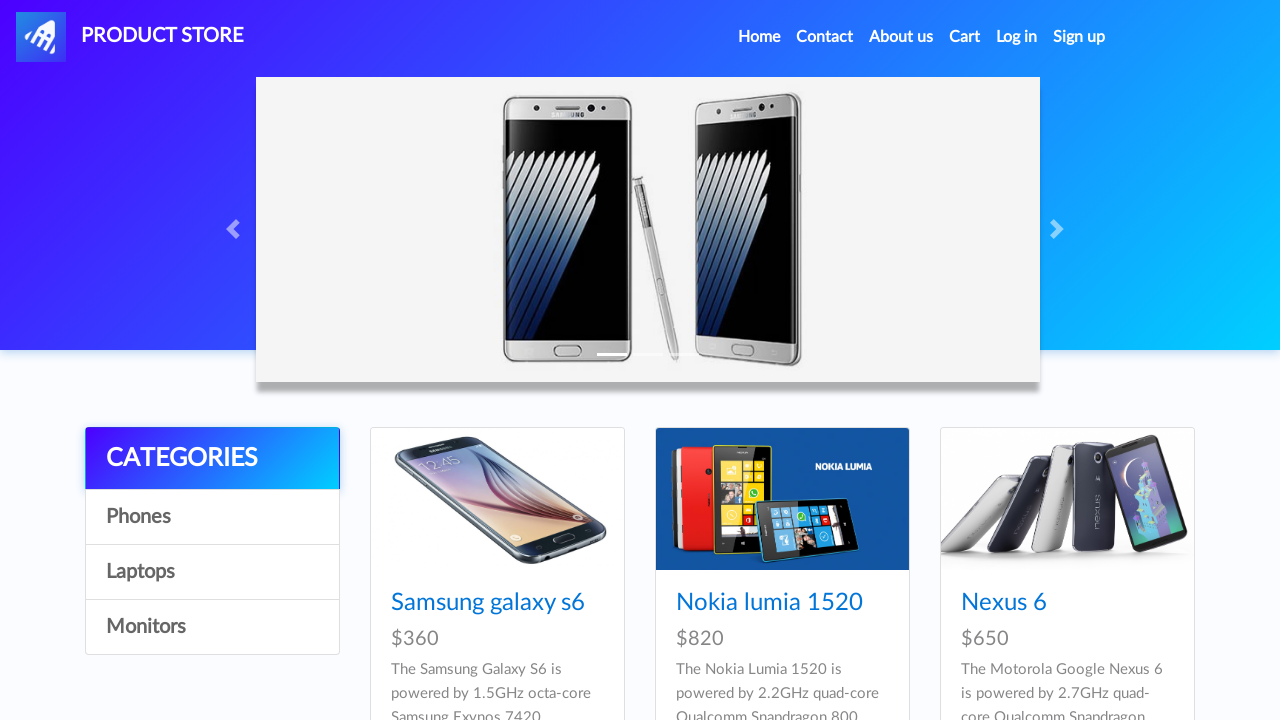

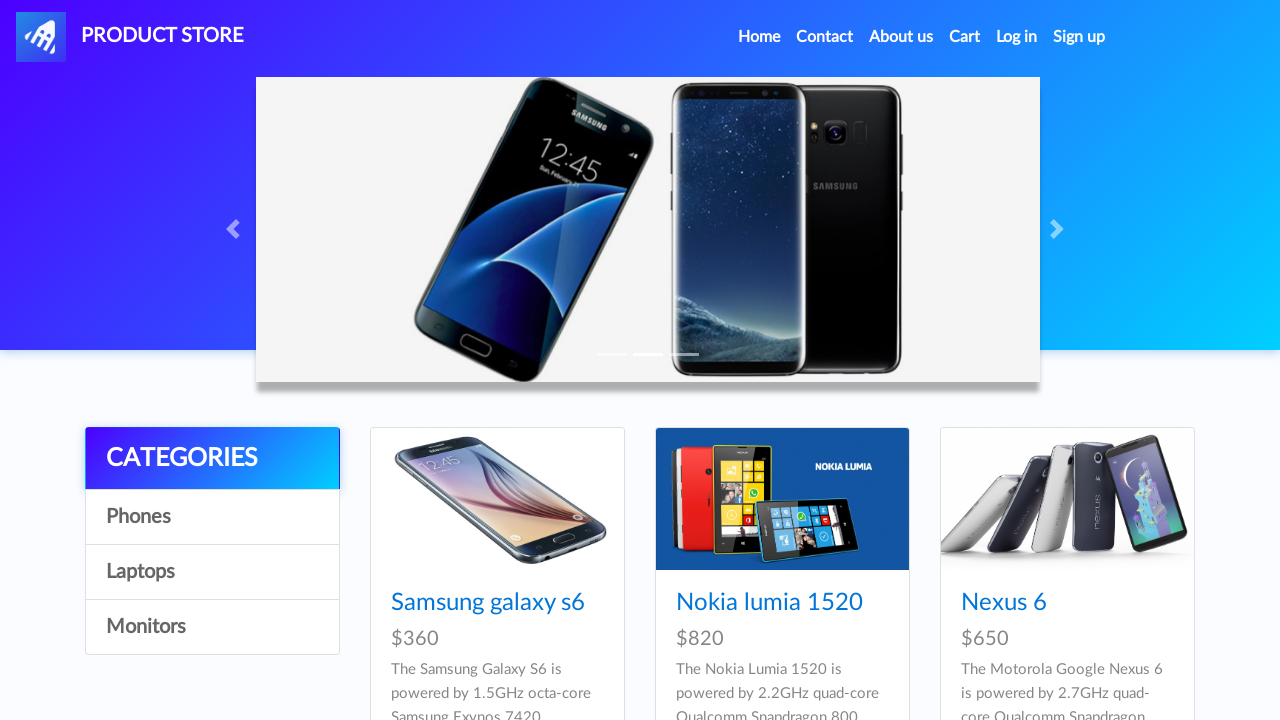